Calculates the sum of two numbers displayed on the page, selects the result from a dropdown menu, and submits the form

Starting URL: http://suninjuly.github.io/selects1.html

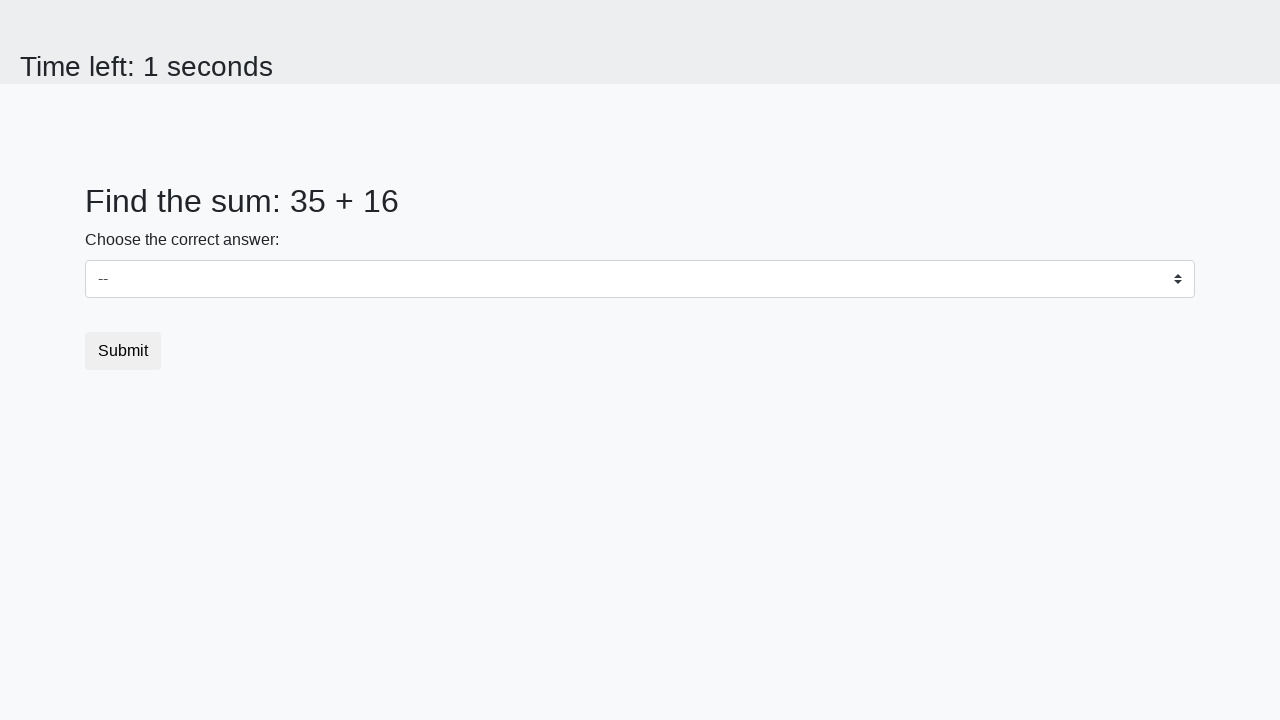

Retrieved first number from page
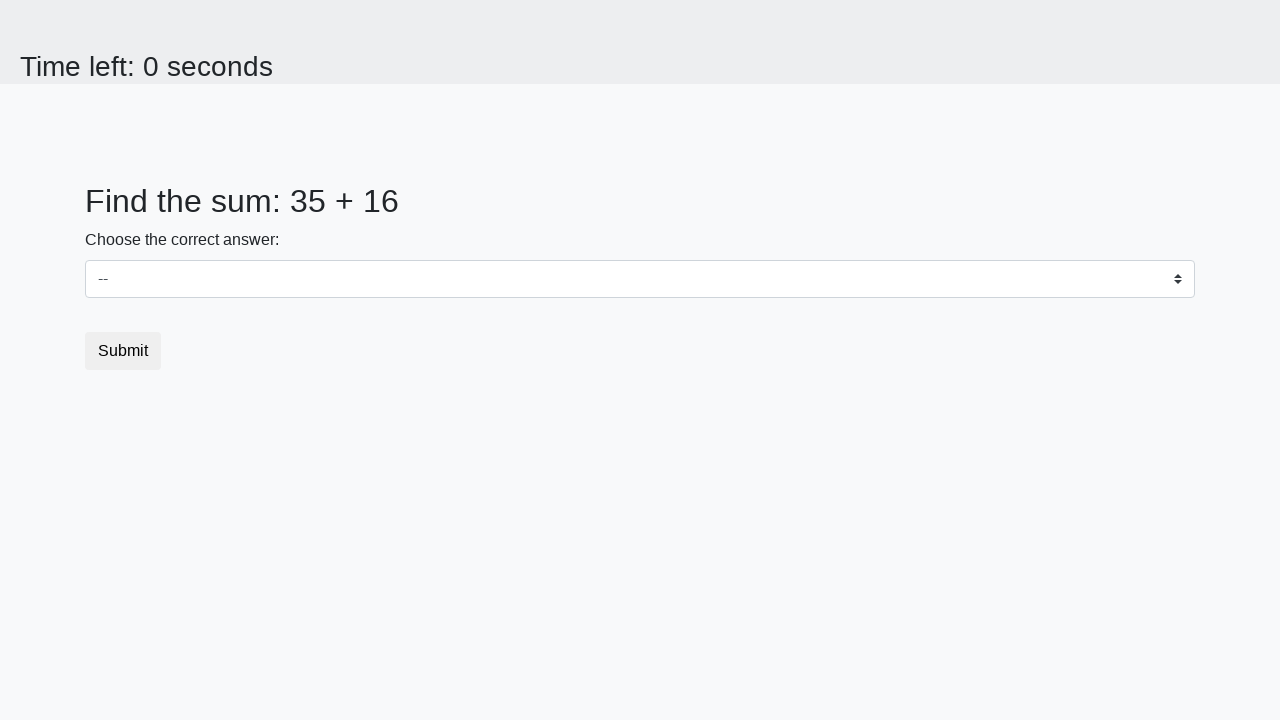

Retrieved second number from page
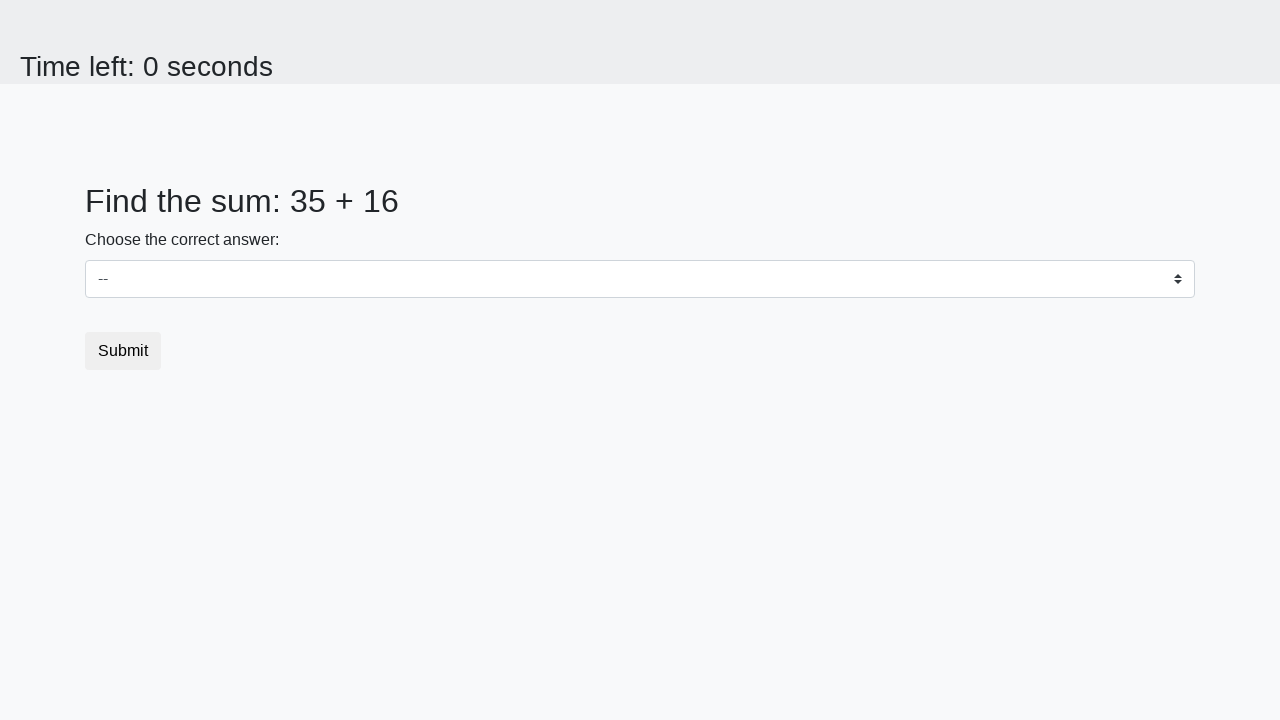

Calculated sum: 35 + 16 = 51
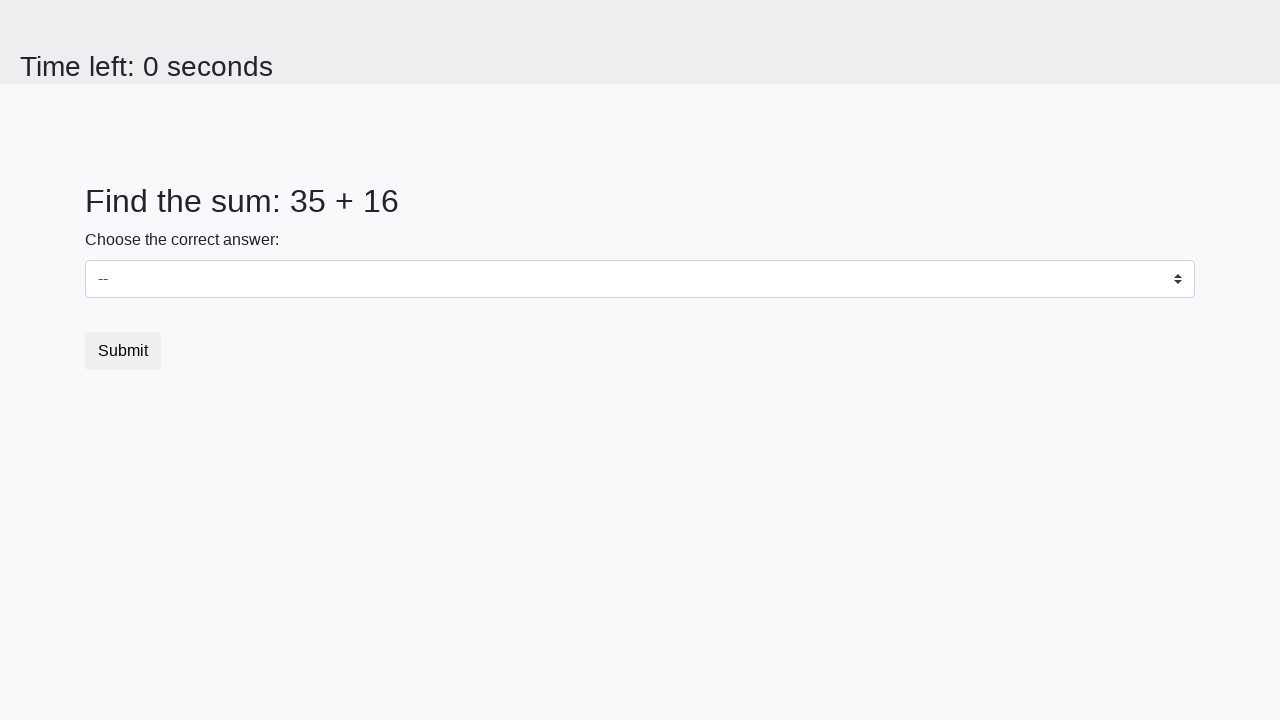

Selected calculated sum (51) from dropdown menu on select
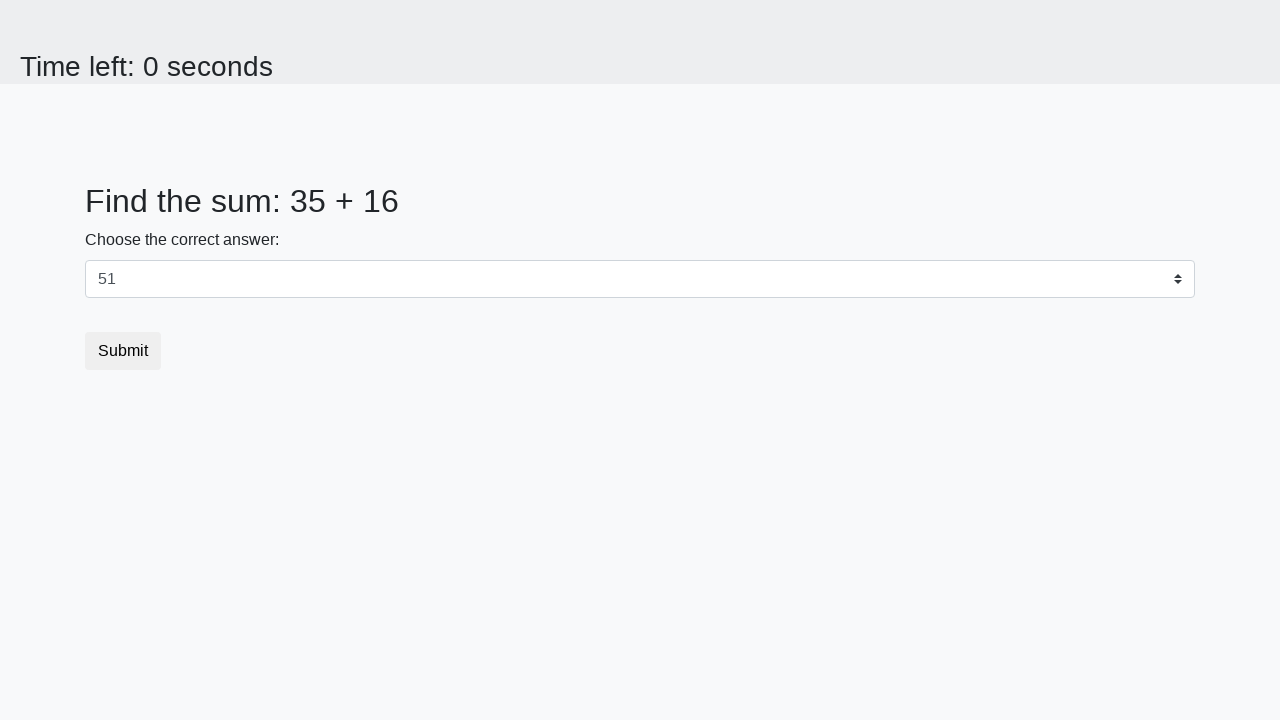

Clicked submit button to submit the form at (123, 351) on button[type='submit']
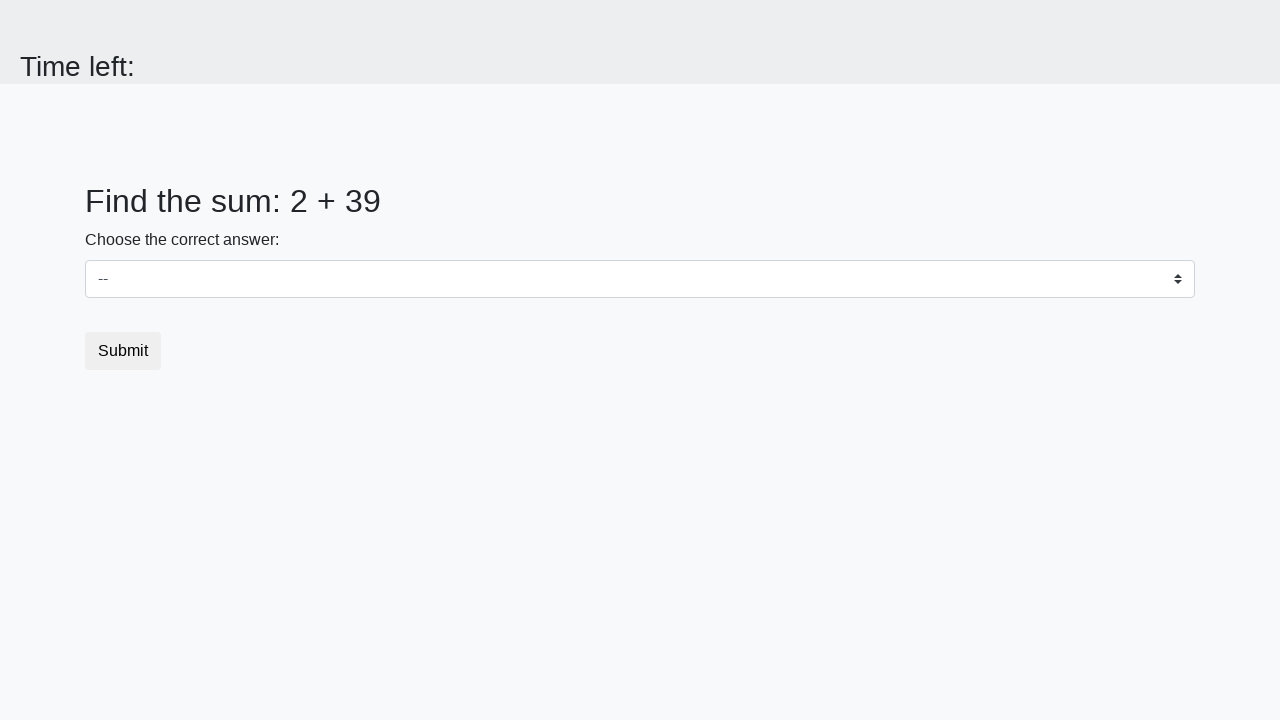

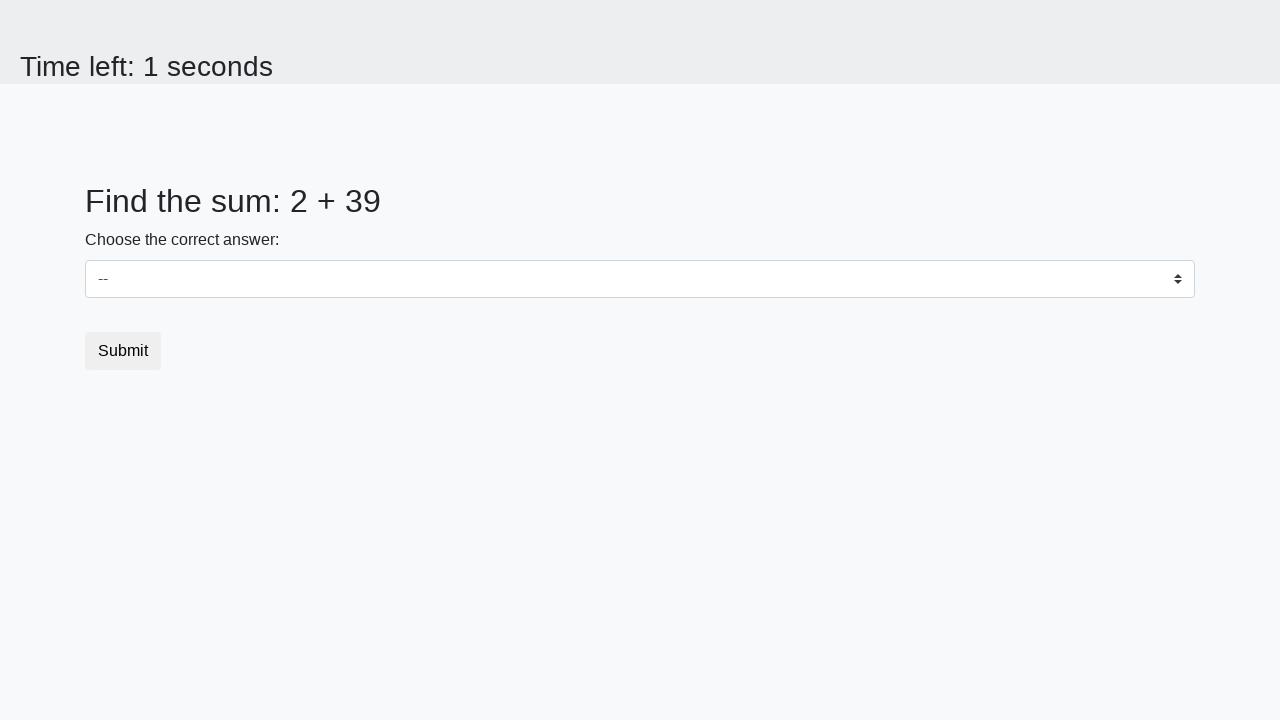